Tests drag and drop functionality by dragging element A and dropping it onto element B

Starting URL: http://the-internet.herokuapp.com/drag_and_drop

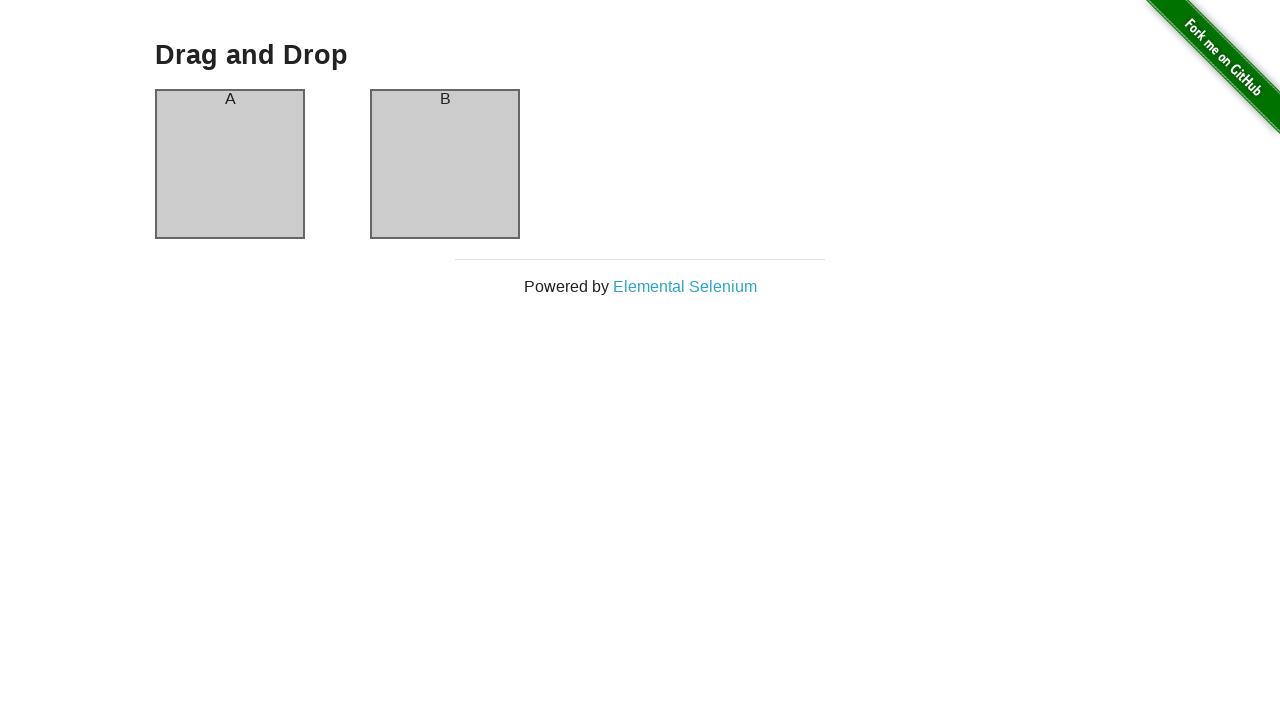

Located draggable element (column A)
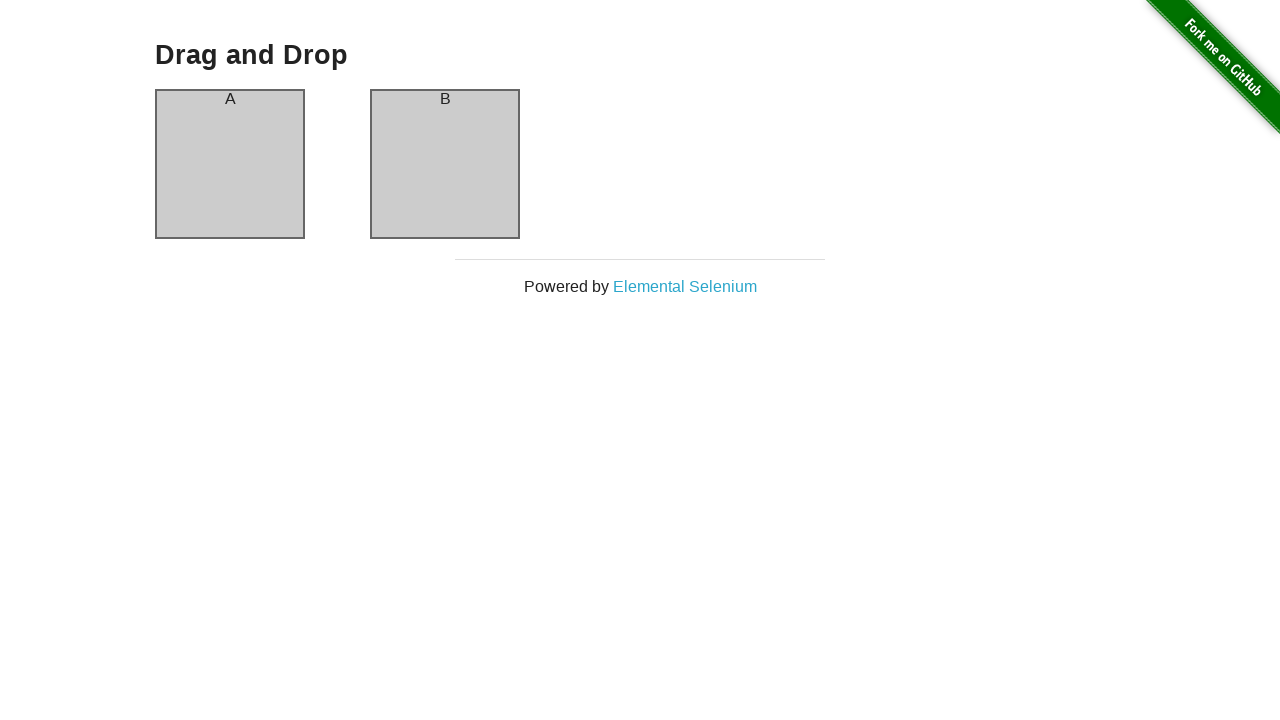

Located drop target element (column B)
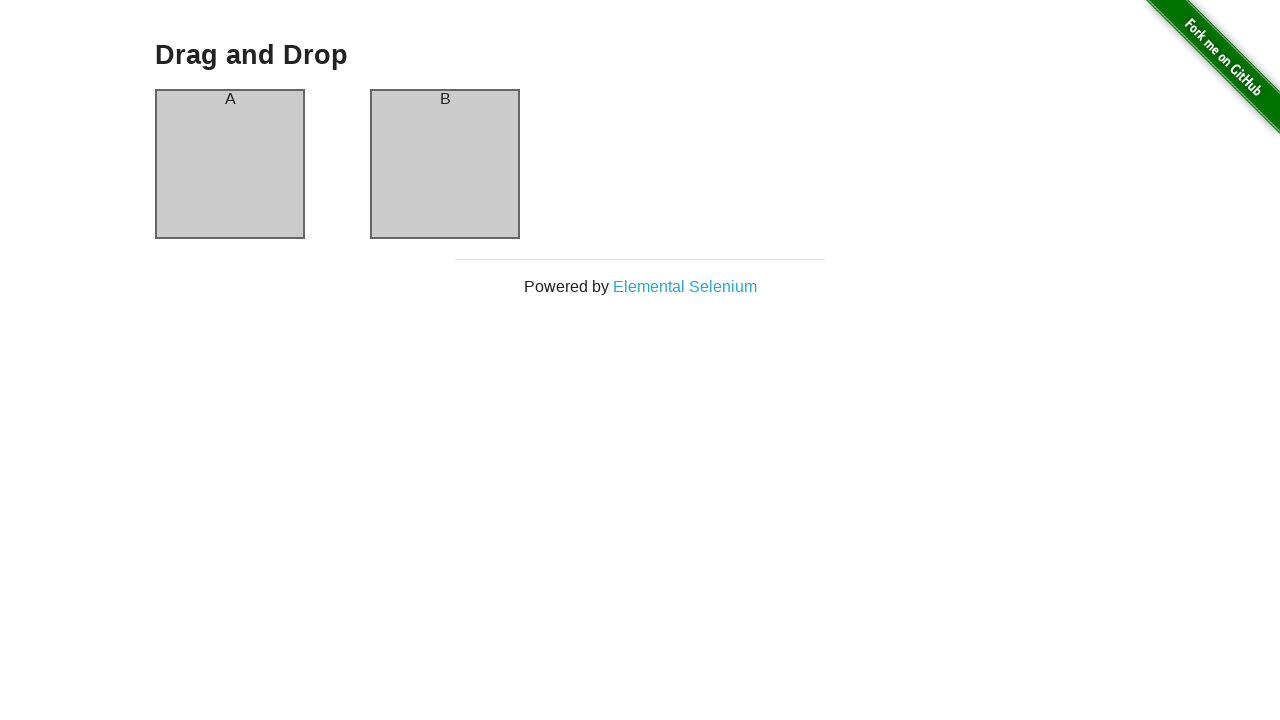

Dragged element A and dropped it onto element B at (445, 164)
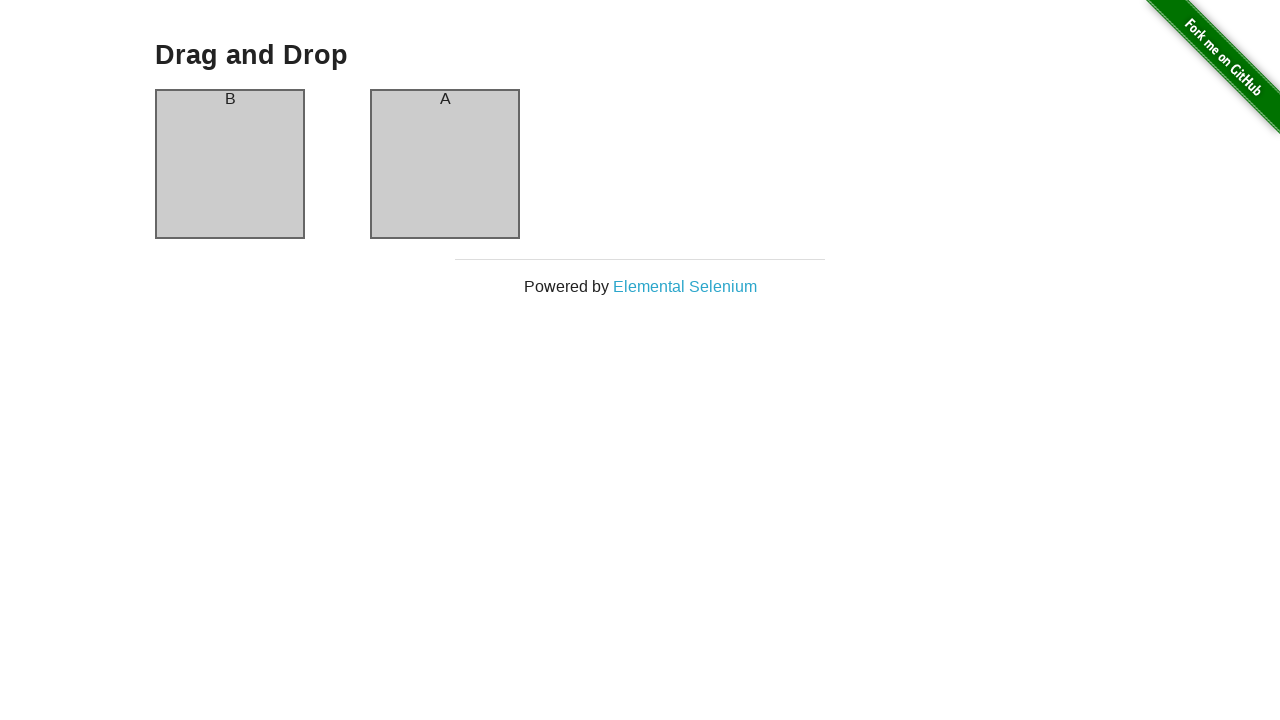

Waited for drag and drop action to complete
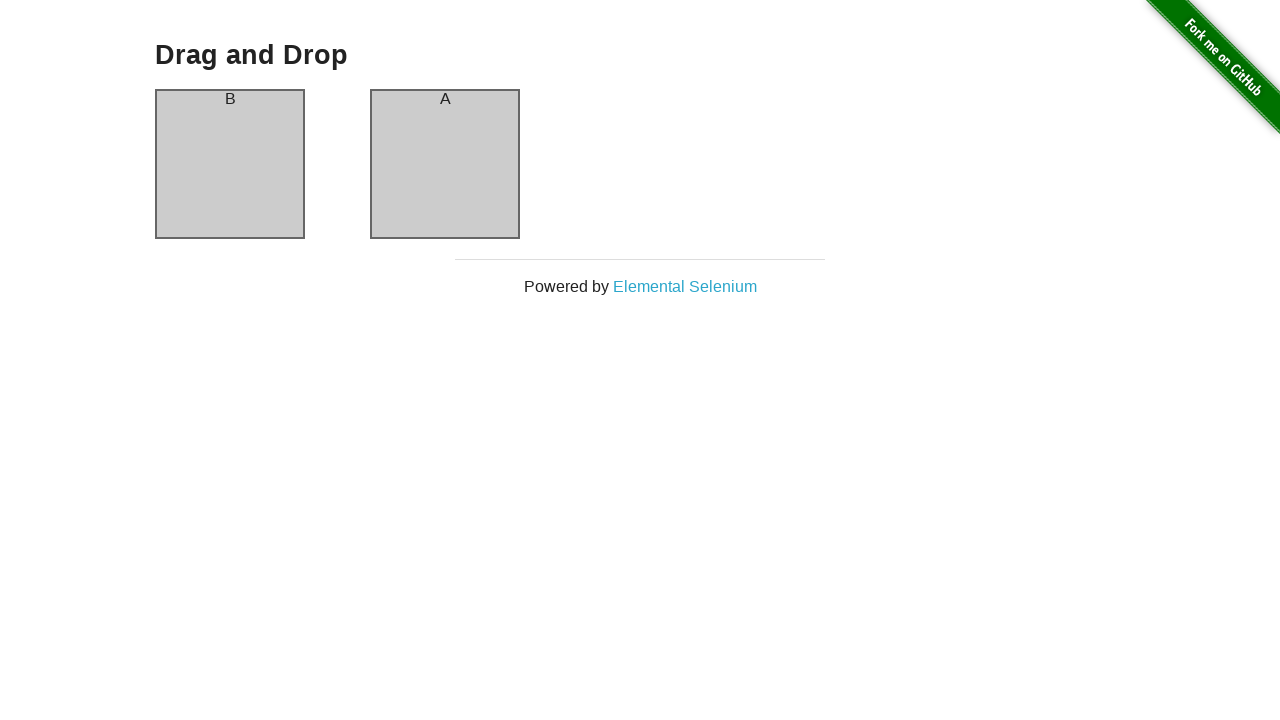

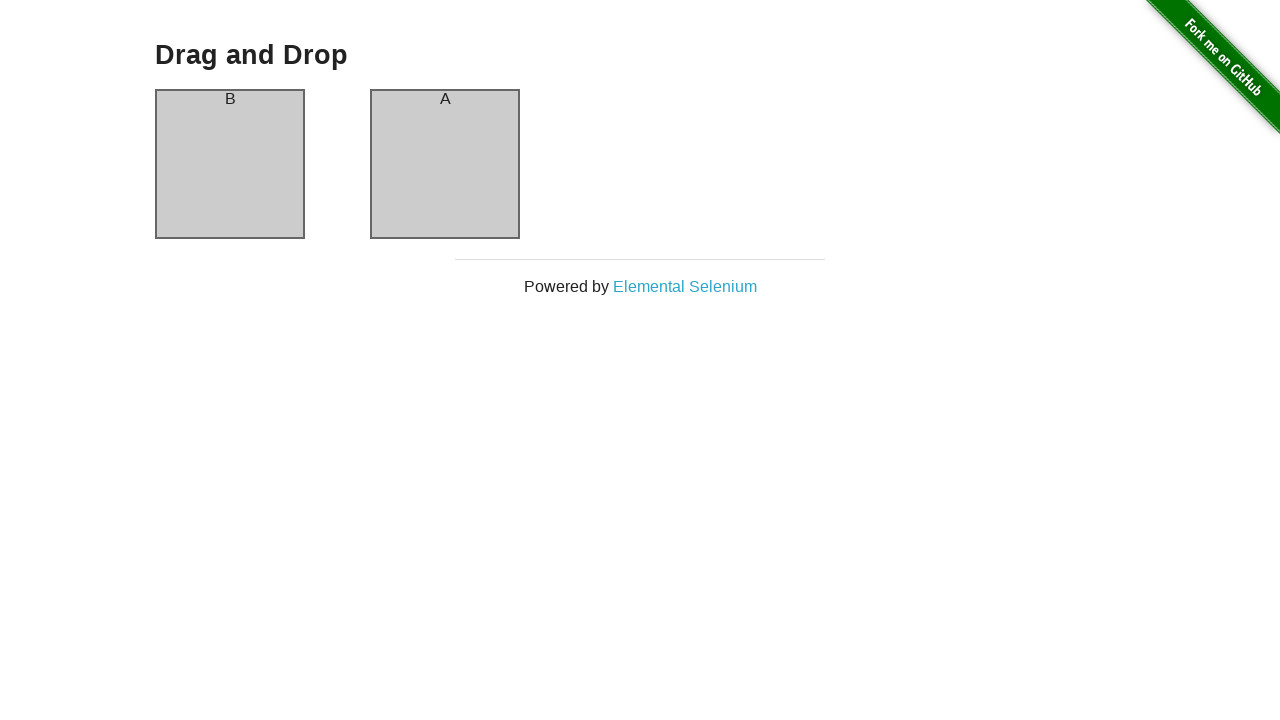